Opens the How Calley Auto Dialer Works page and tests it at multiple desktop viewport resolutions

Starting URL: https://www.getcalley.com/how-calley-auto-dialer-app-works/

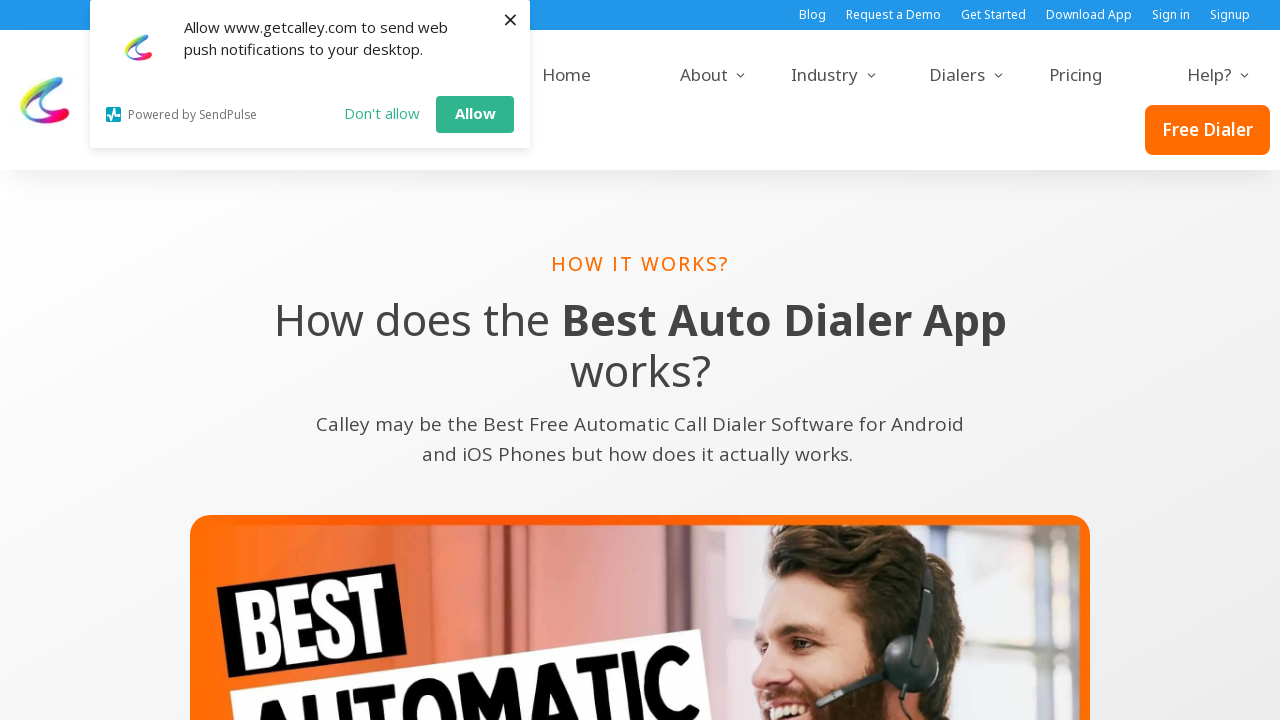

Set viewport size to 1920x1080
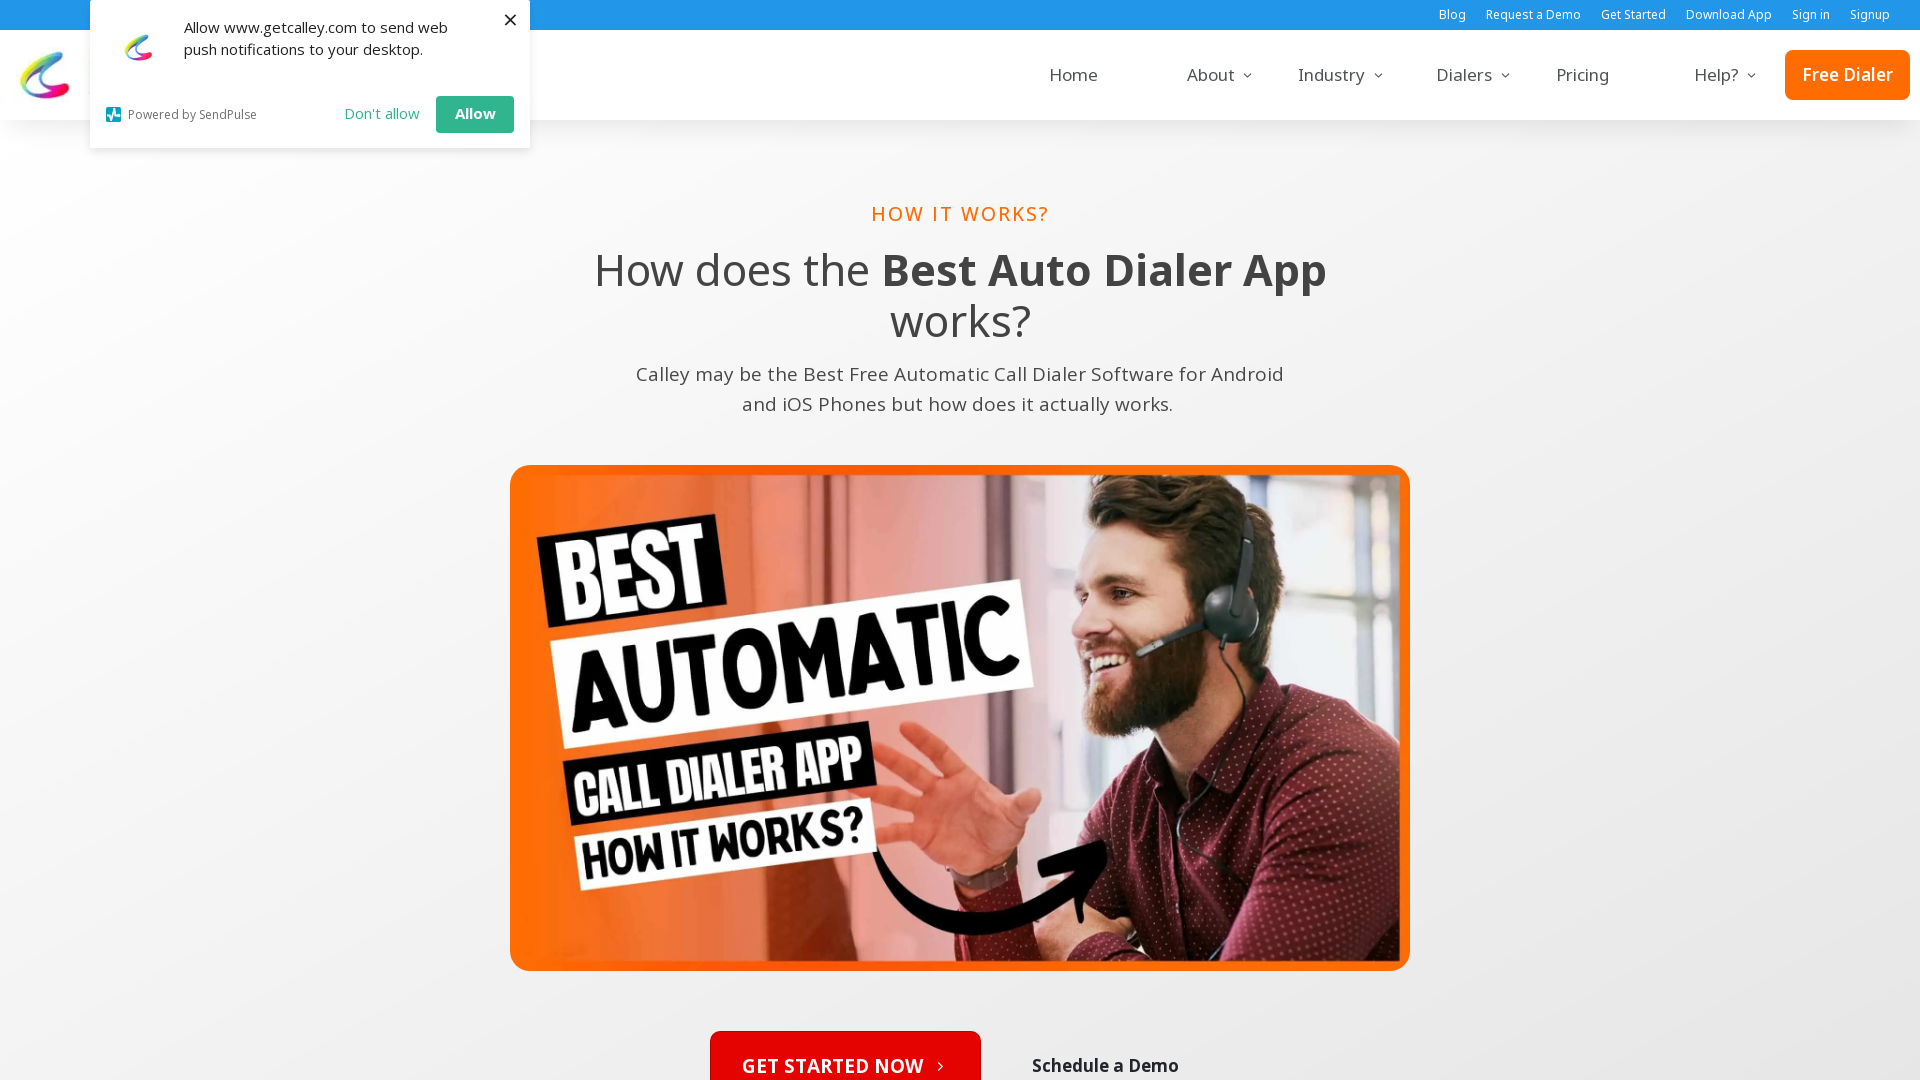

Reloaded page at 1920x1080 resolution
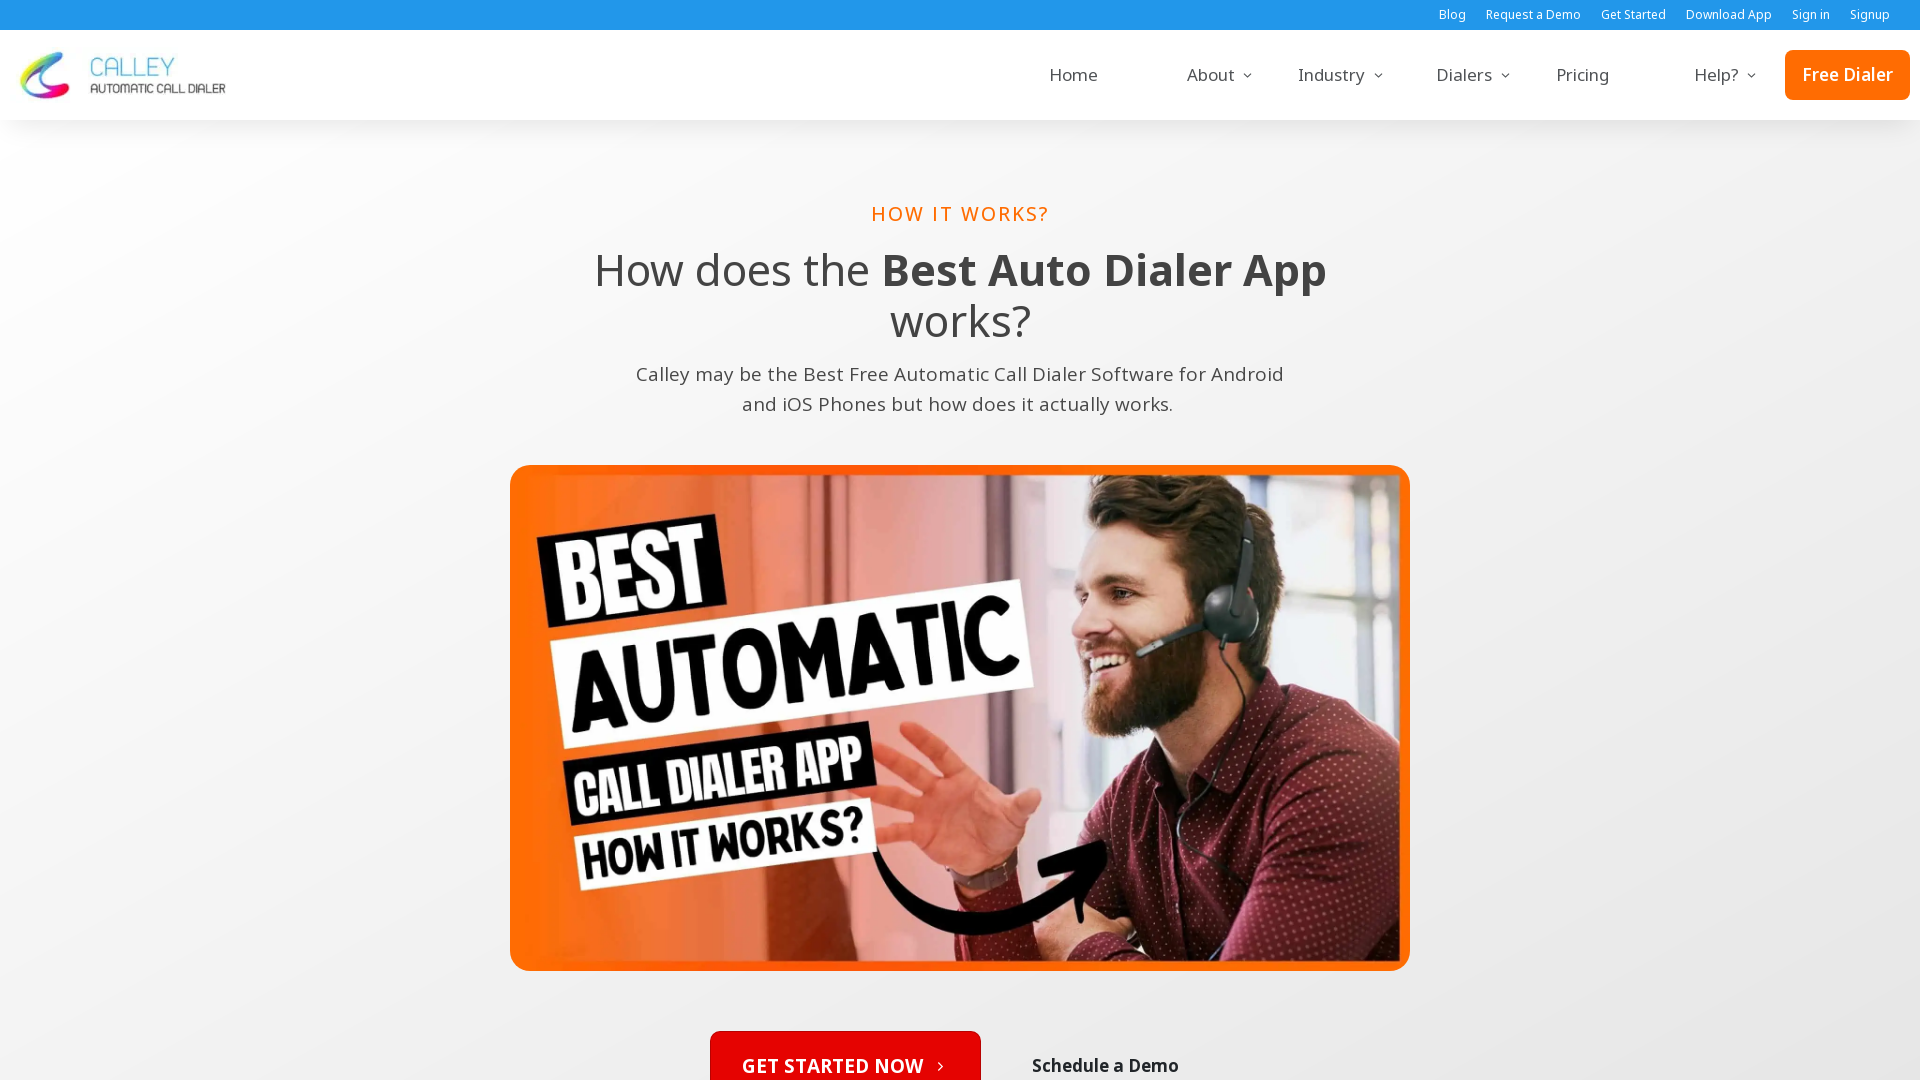

Page fully loaded at 1920x1080 resolution (networkidle)
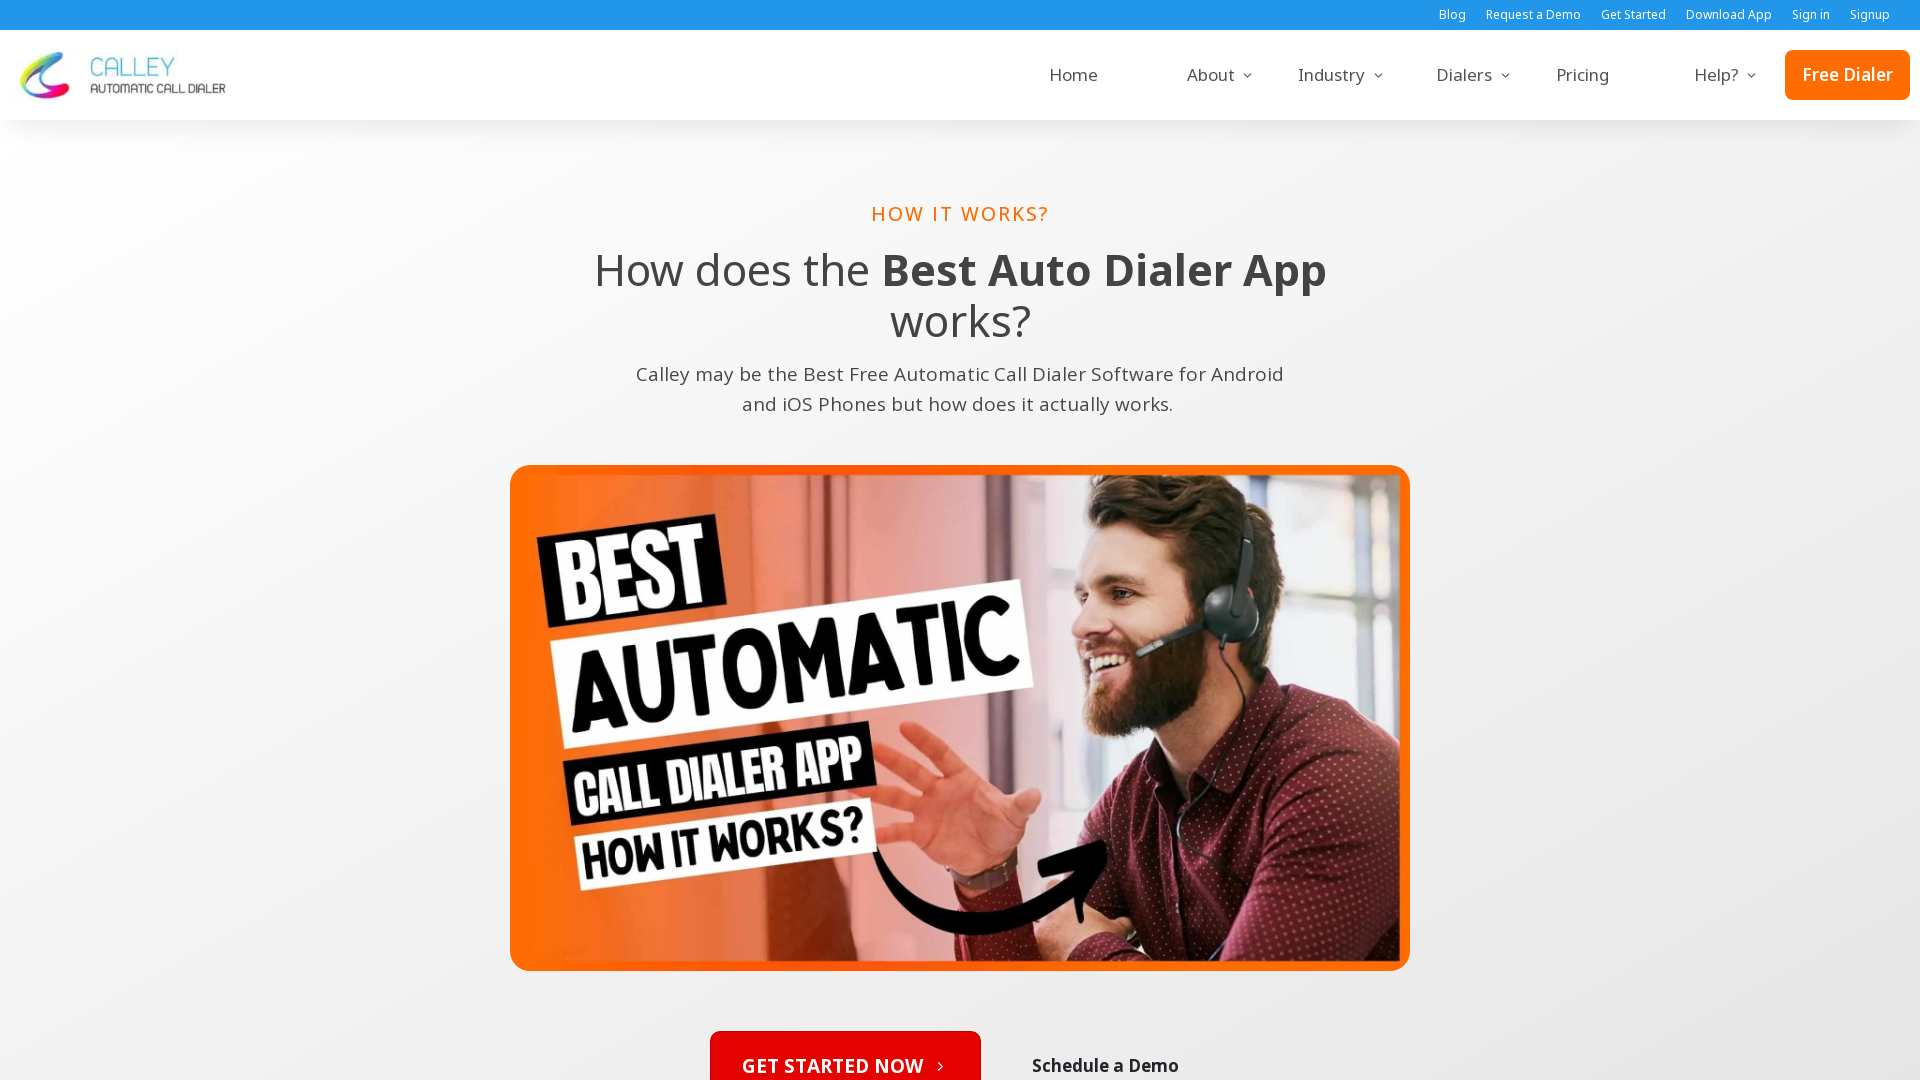

Set viewport size to 1366x768
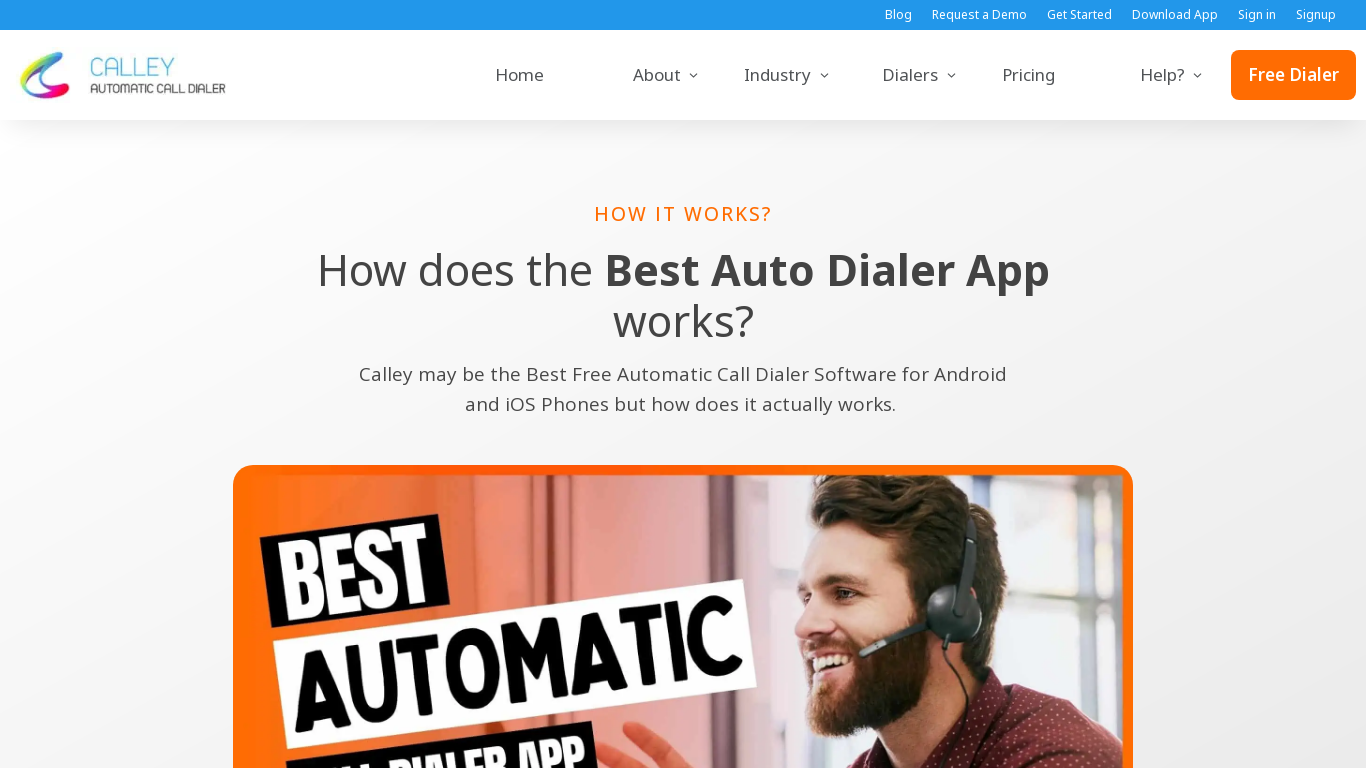

Reloaded page at 1366x768 resolution
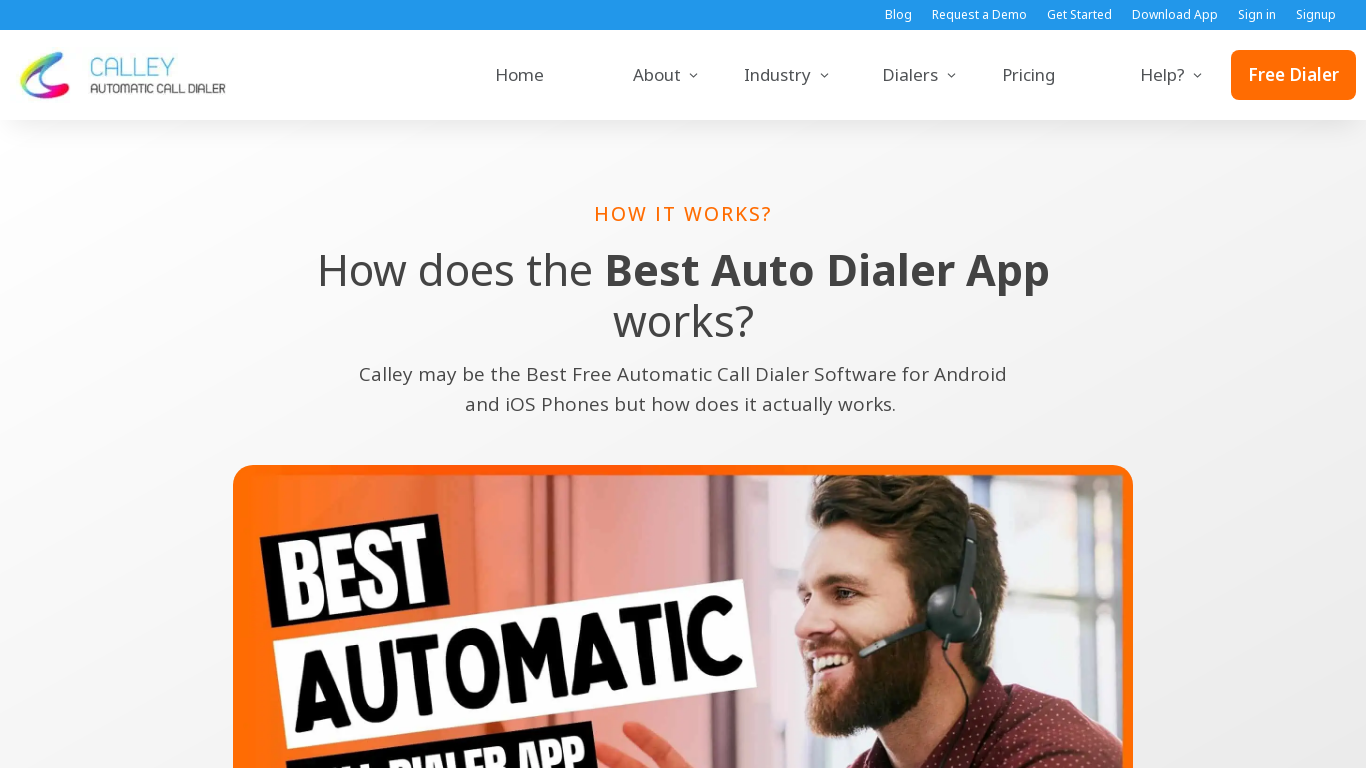

Page fully loaded at 1366x768 resolution (networkidle)
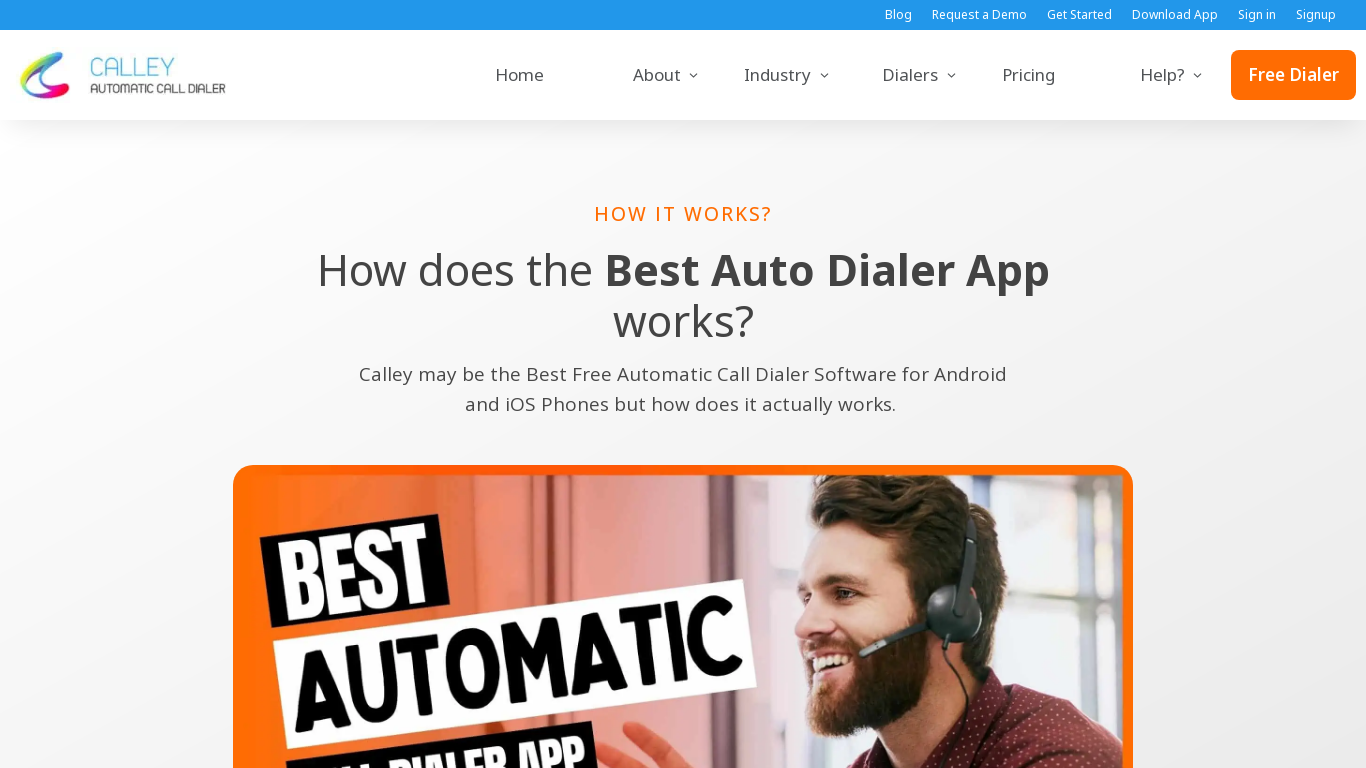

Set viewport size to 1536x864
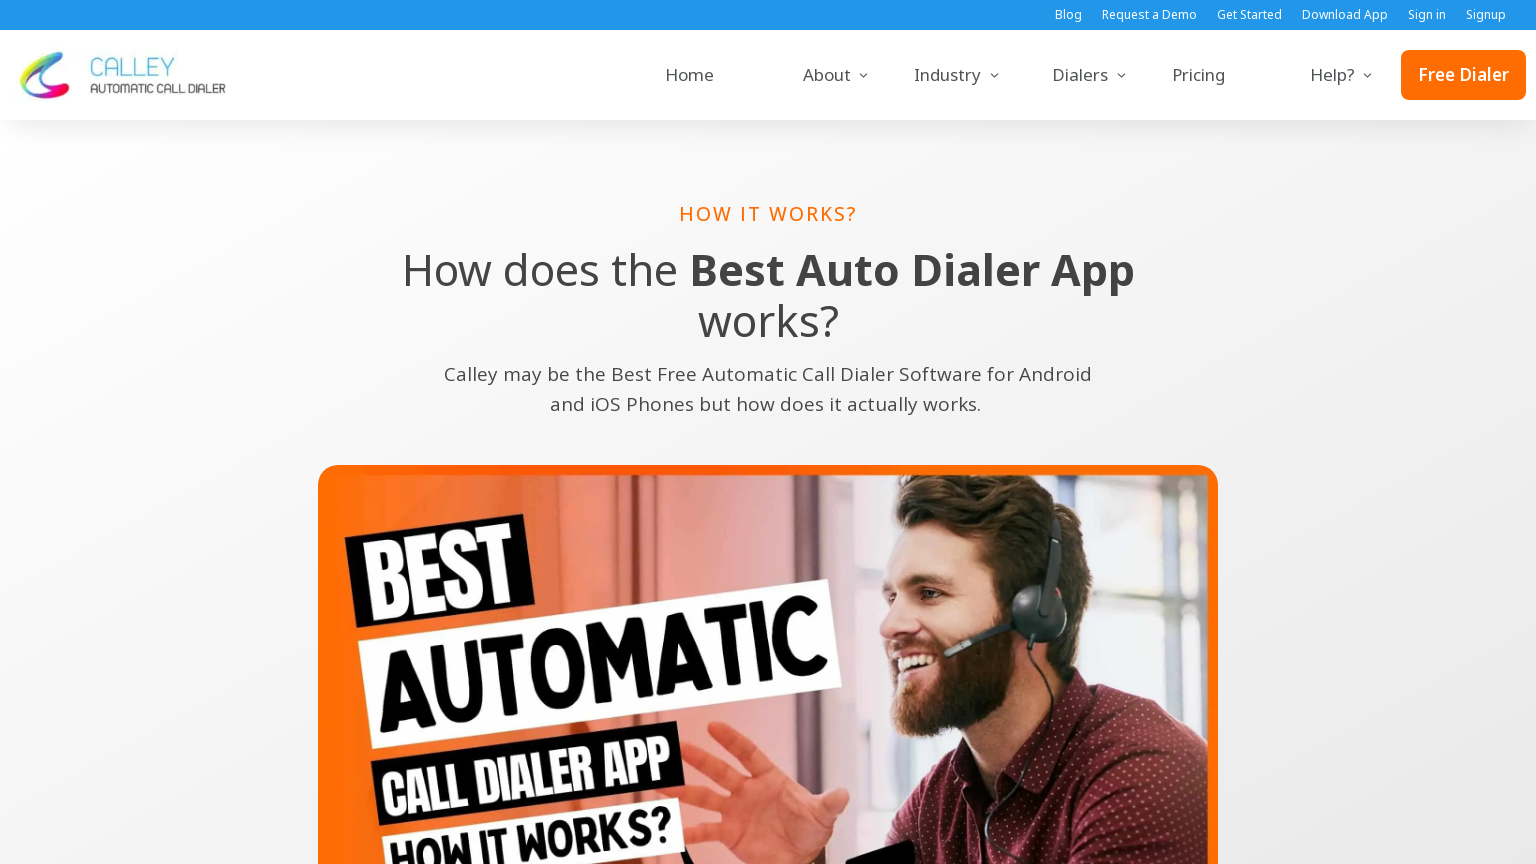

Reloaded page at 1536x864 resolution
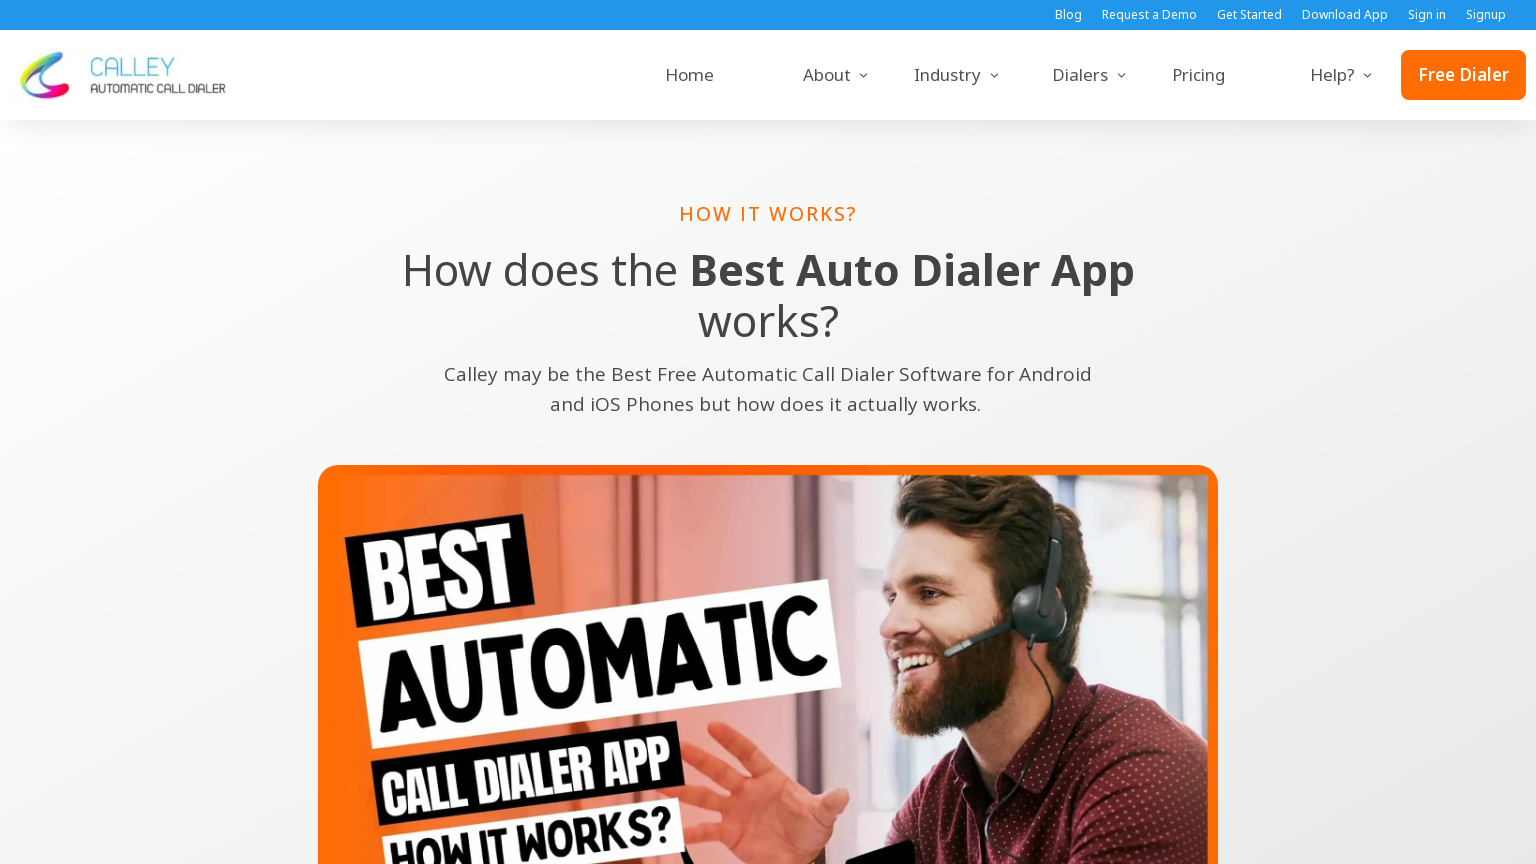

Page fully loaded at 1536x864 resolution (networkidle)
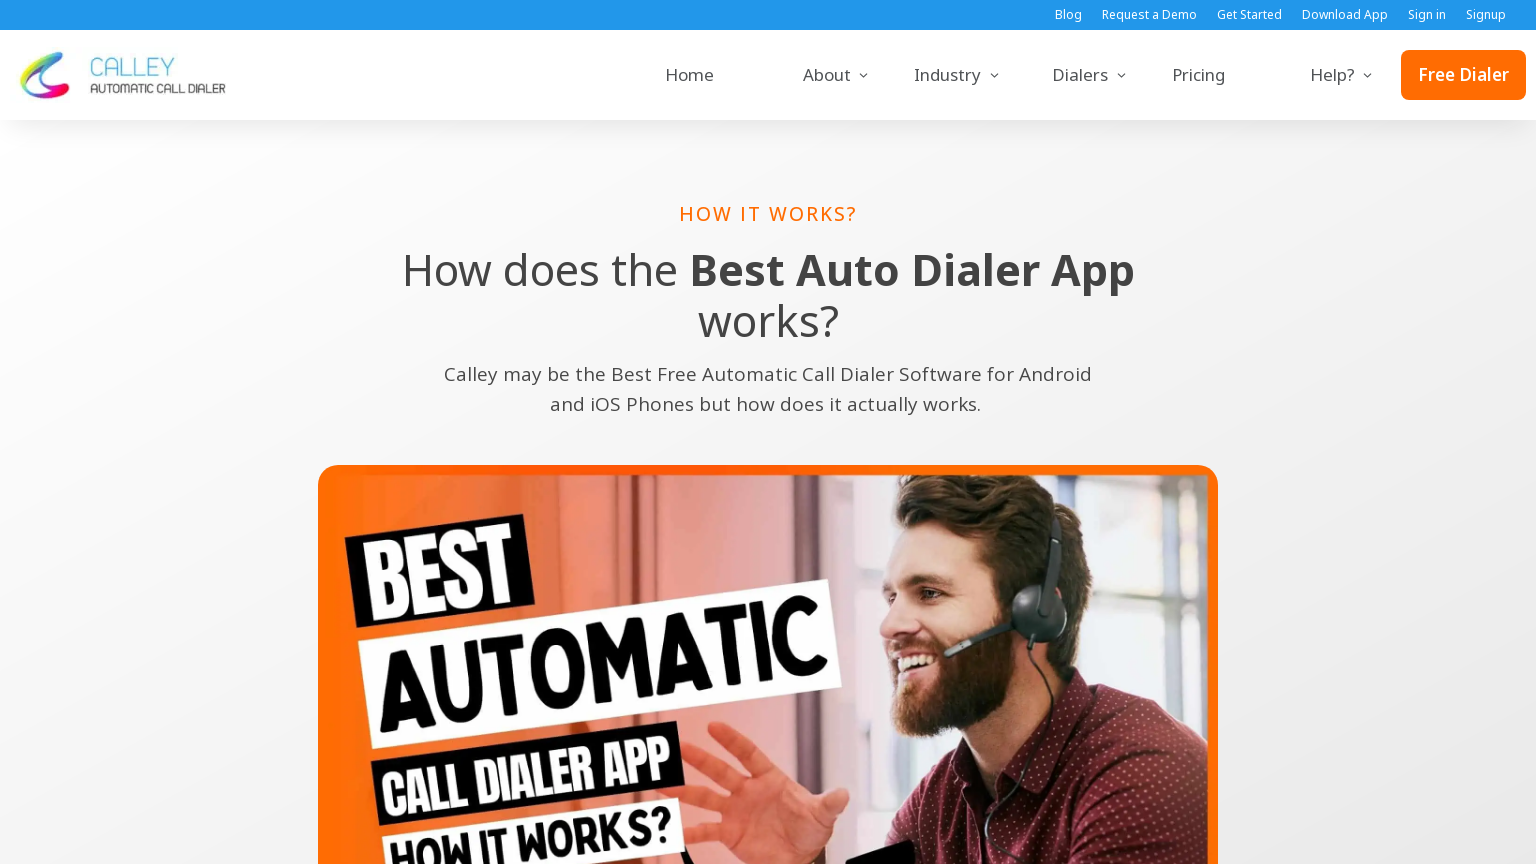

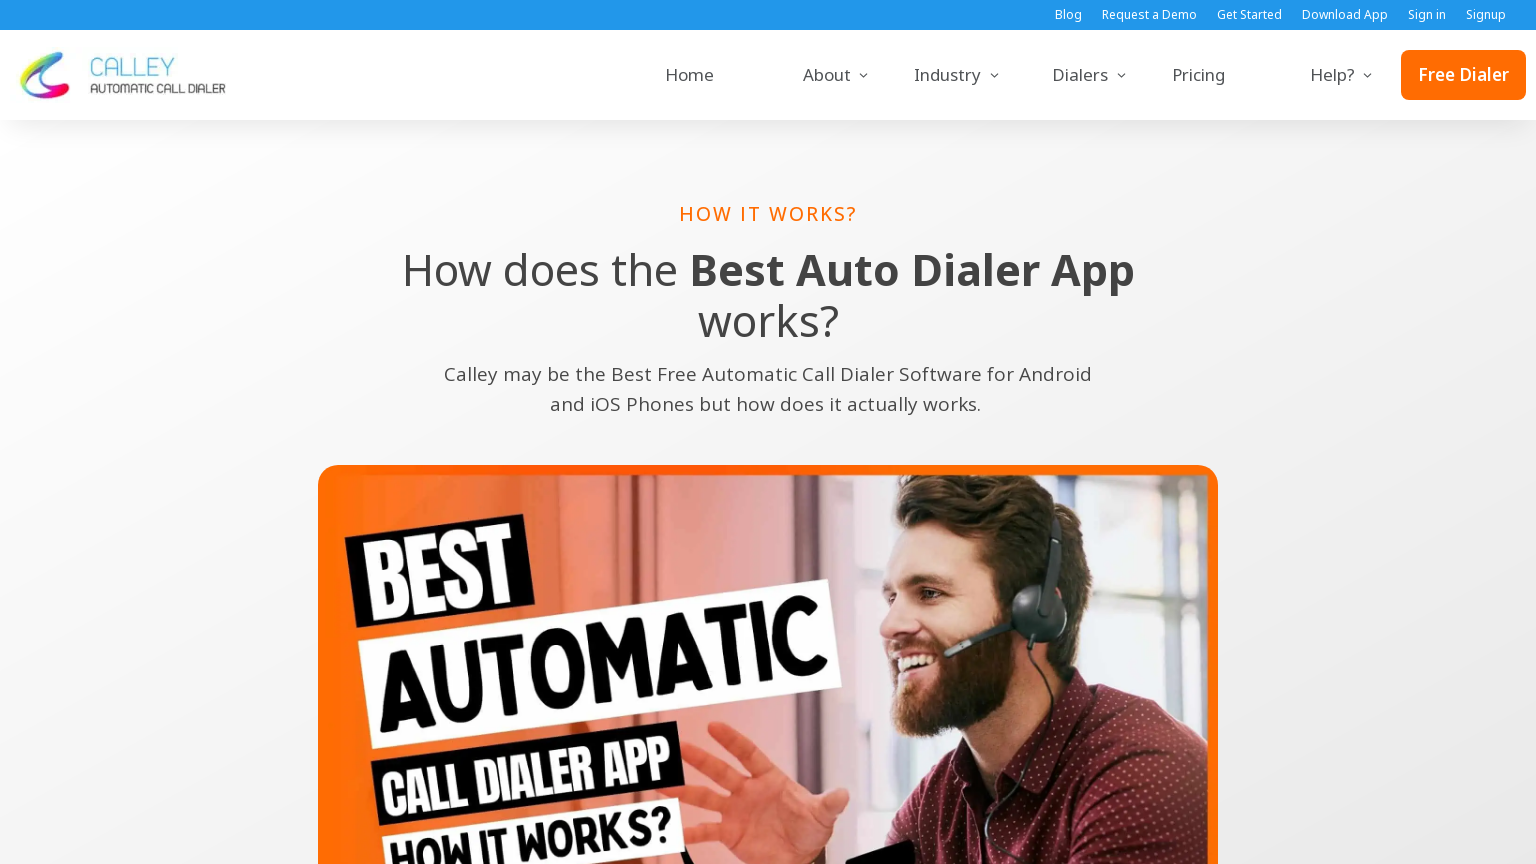